Tests checkbox functionality by ensuring both checkboxes are selected - clicking on each checkbox if it's not already selected, then verifying they are selected.

Starting URL: https://the-internet.herokuapp.com/checkboxes

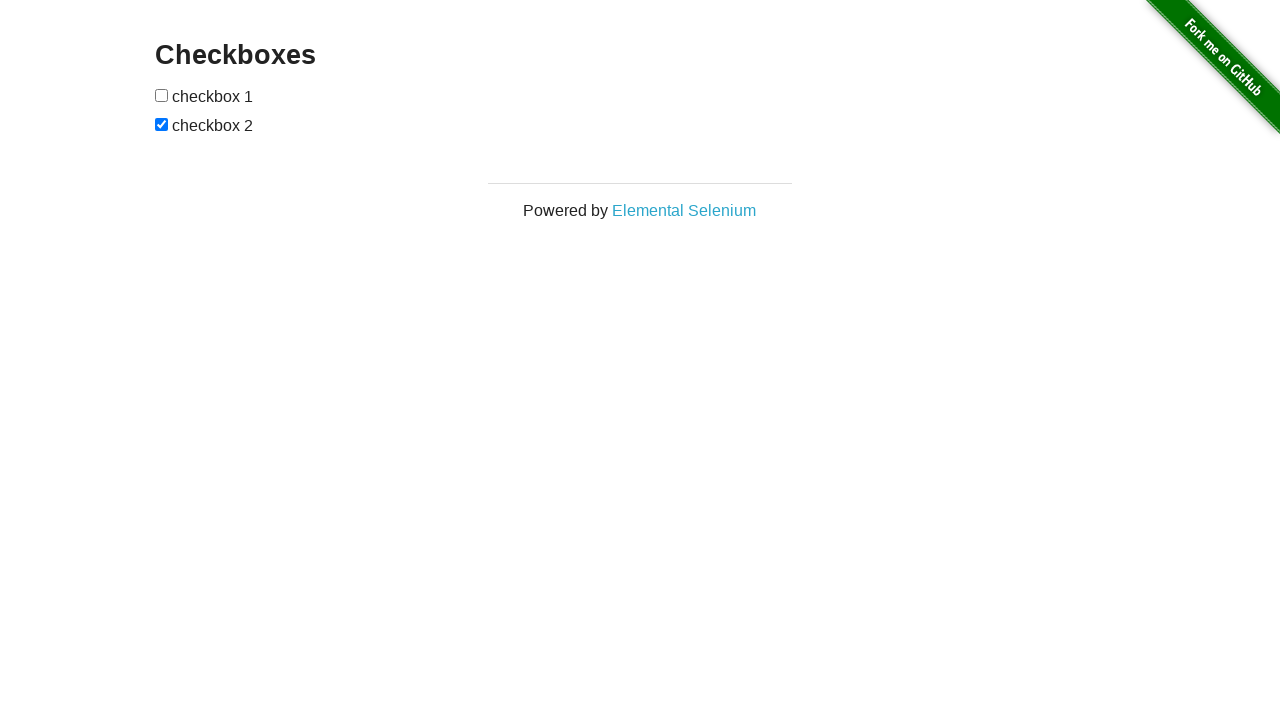

Located first checkbox element
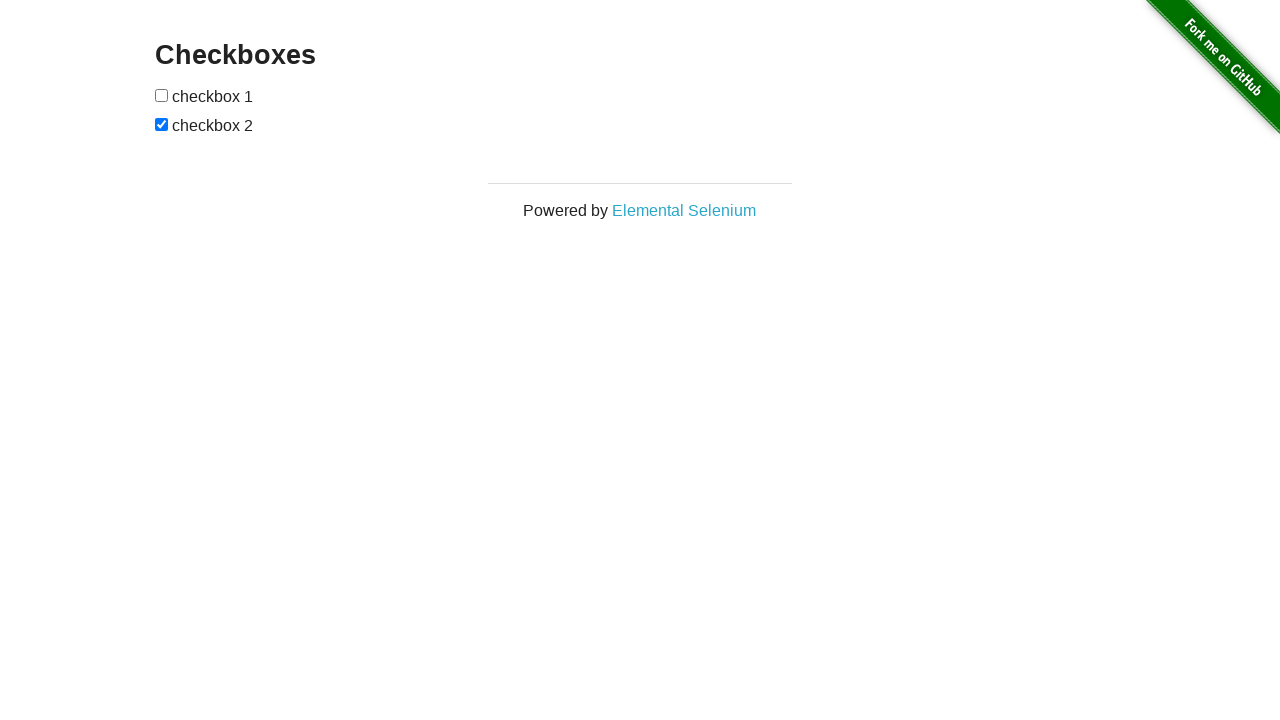

Located second checkbox element
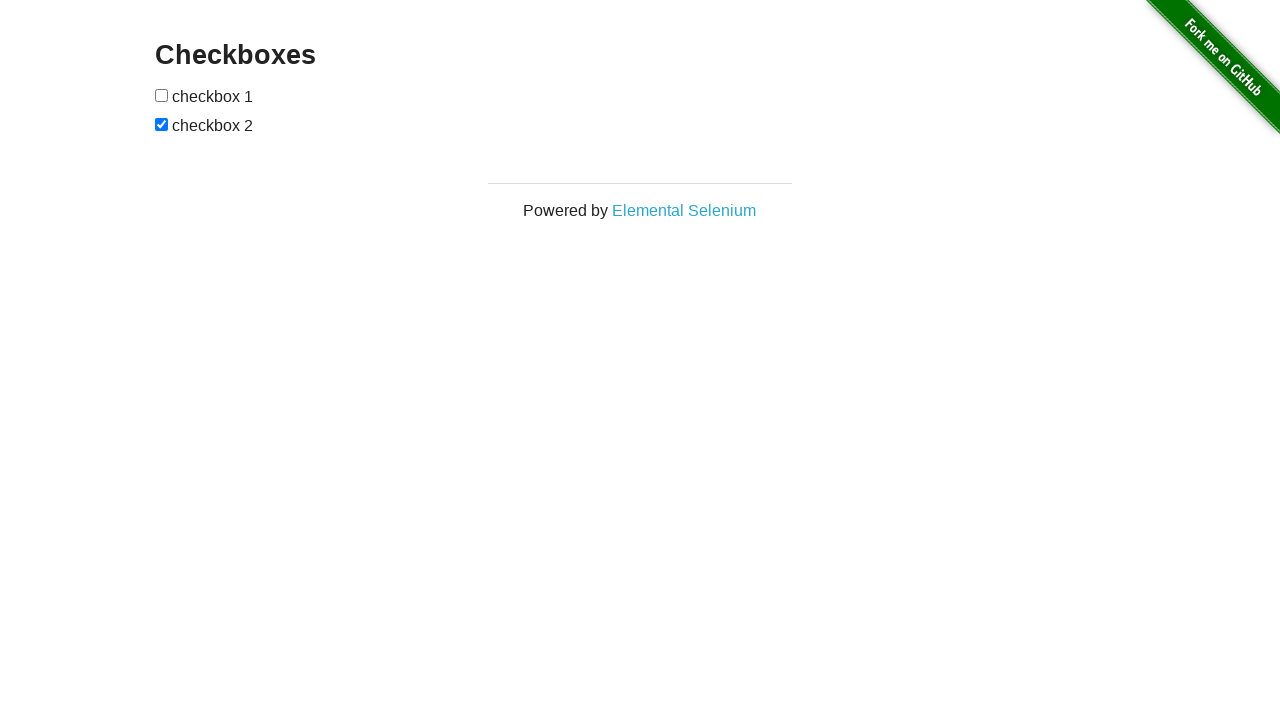

Checked checkbox 1 state - not selected
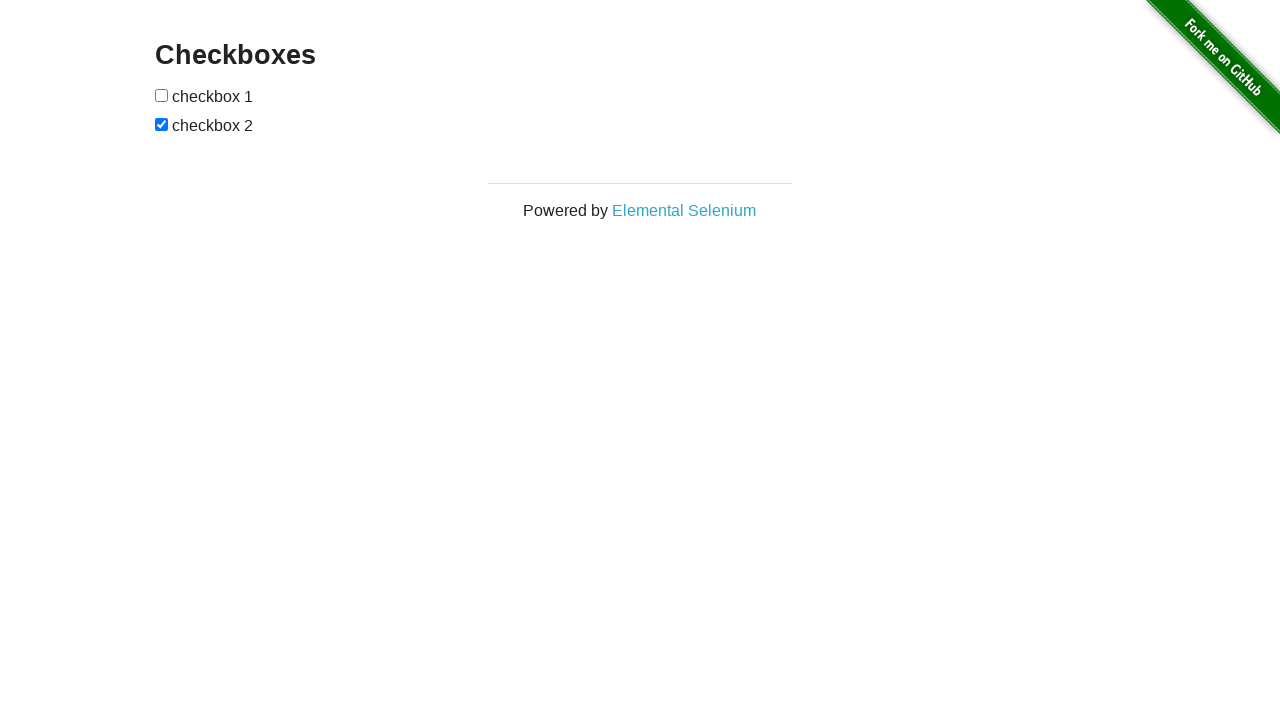

Clicked checkbox 1 to select it at (162, 95) on (//input[@type='checkbox'])[1]
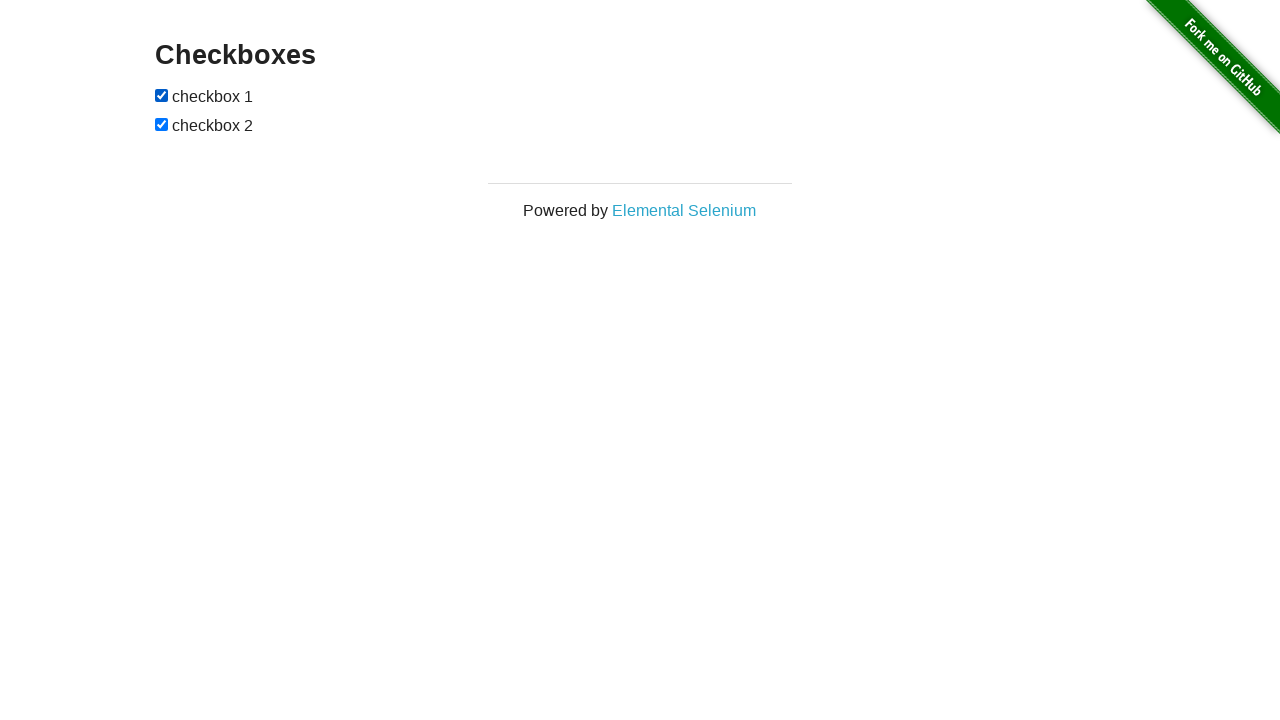

Verified checkbox 1 is selected
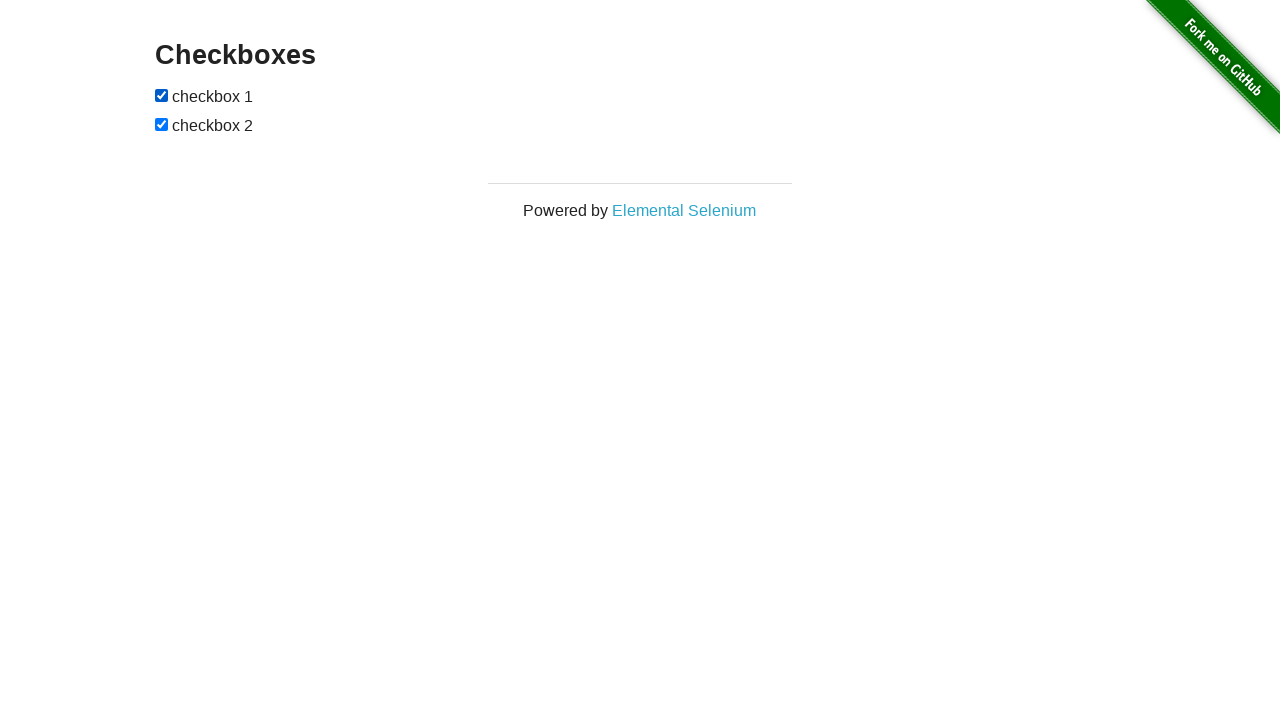

Checked checkbox 2 state - already selected
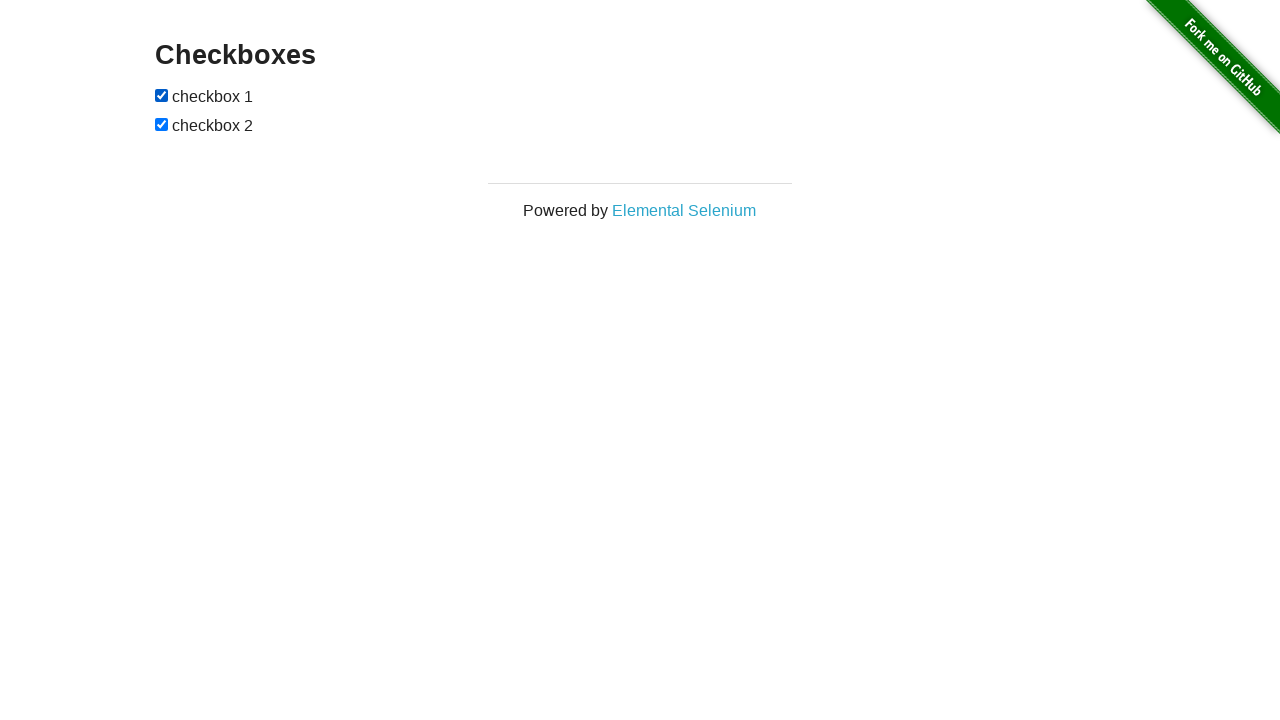

Verified checkbox 2 is selected
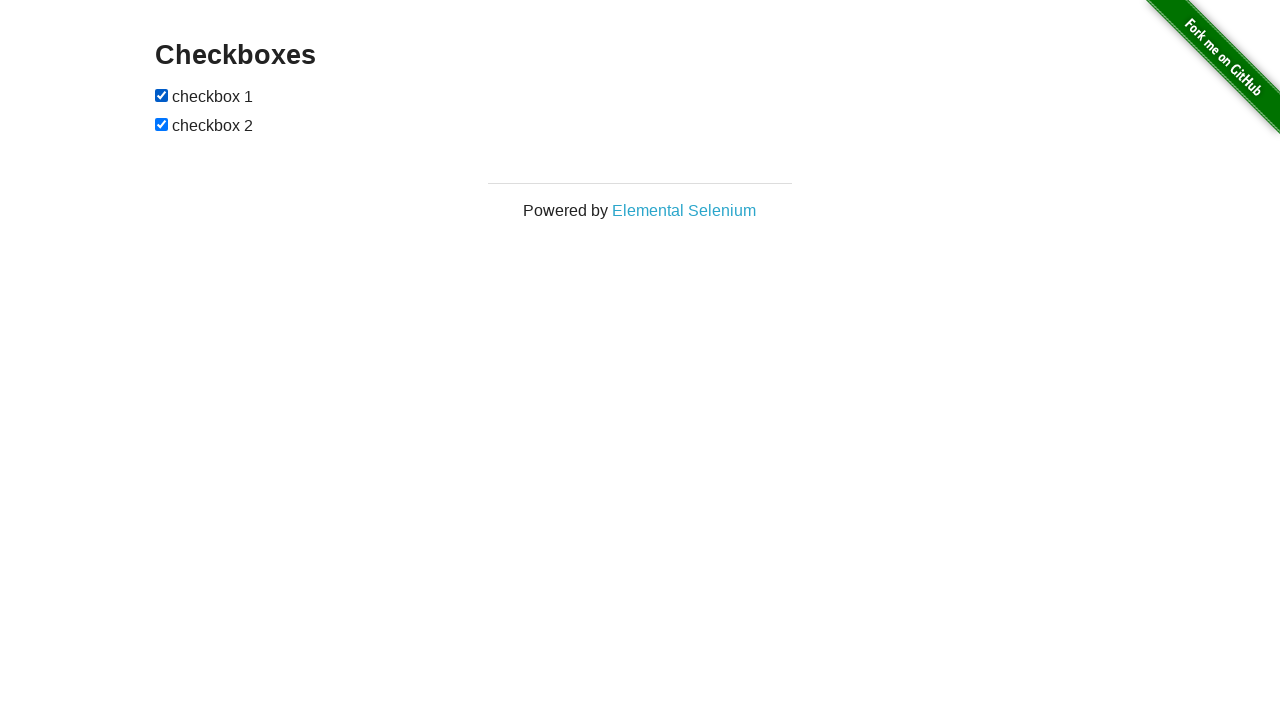

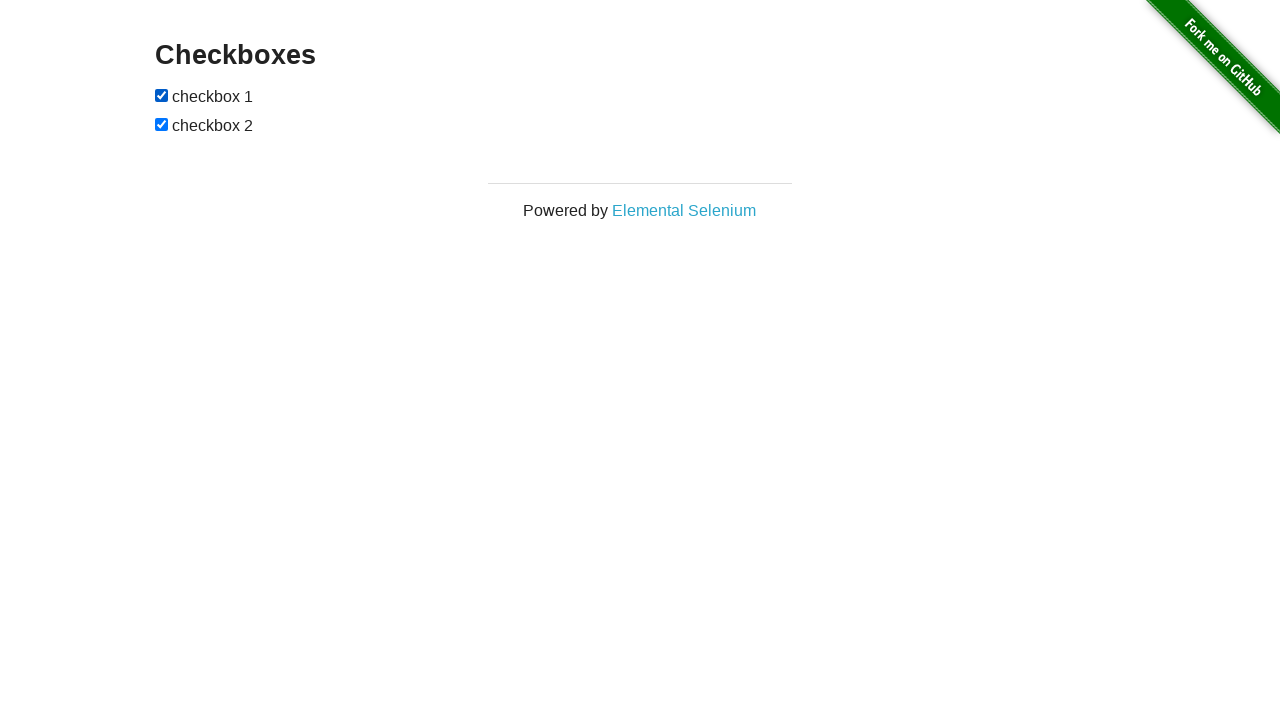